Navigates to the Mozilla geckodriver GitHub repository page and waits for it to load completely.

Starting URL: https://github.com/mozilla/geckodriver/

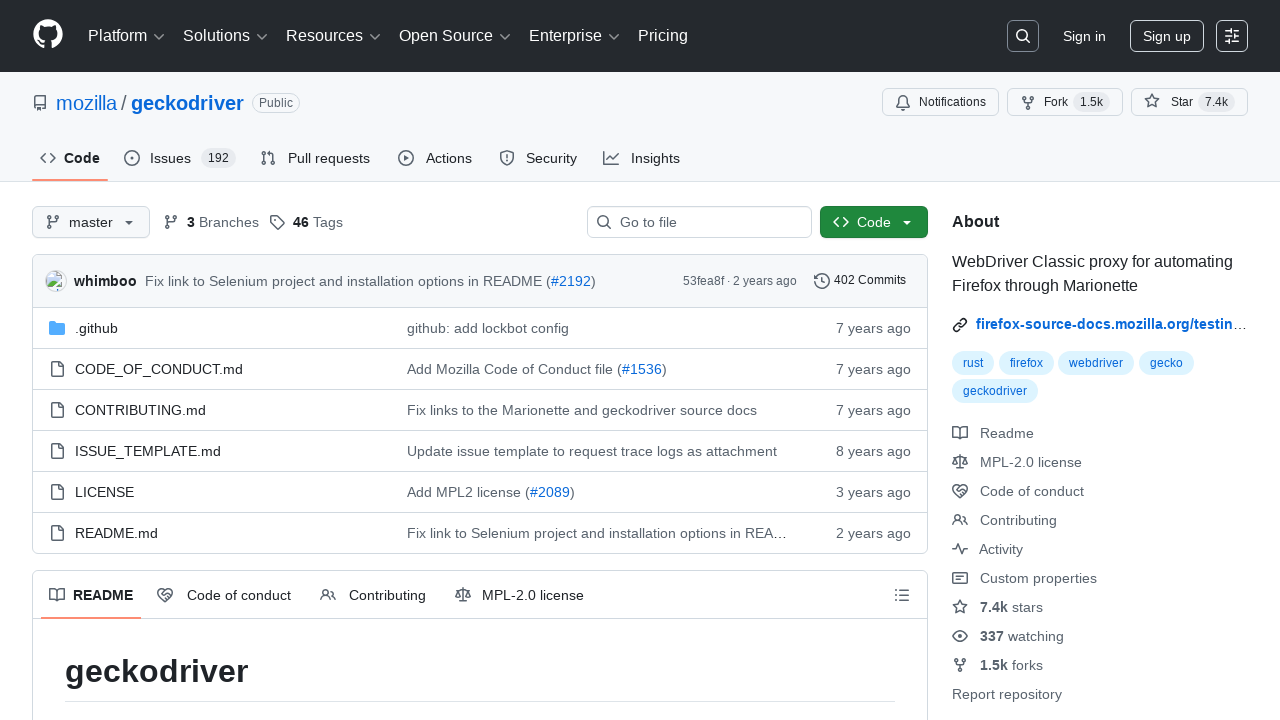

Navigated to Mozilla geckodriver GitHub repository
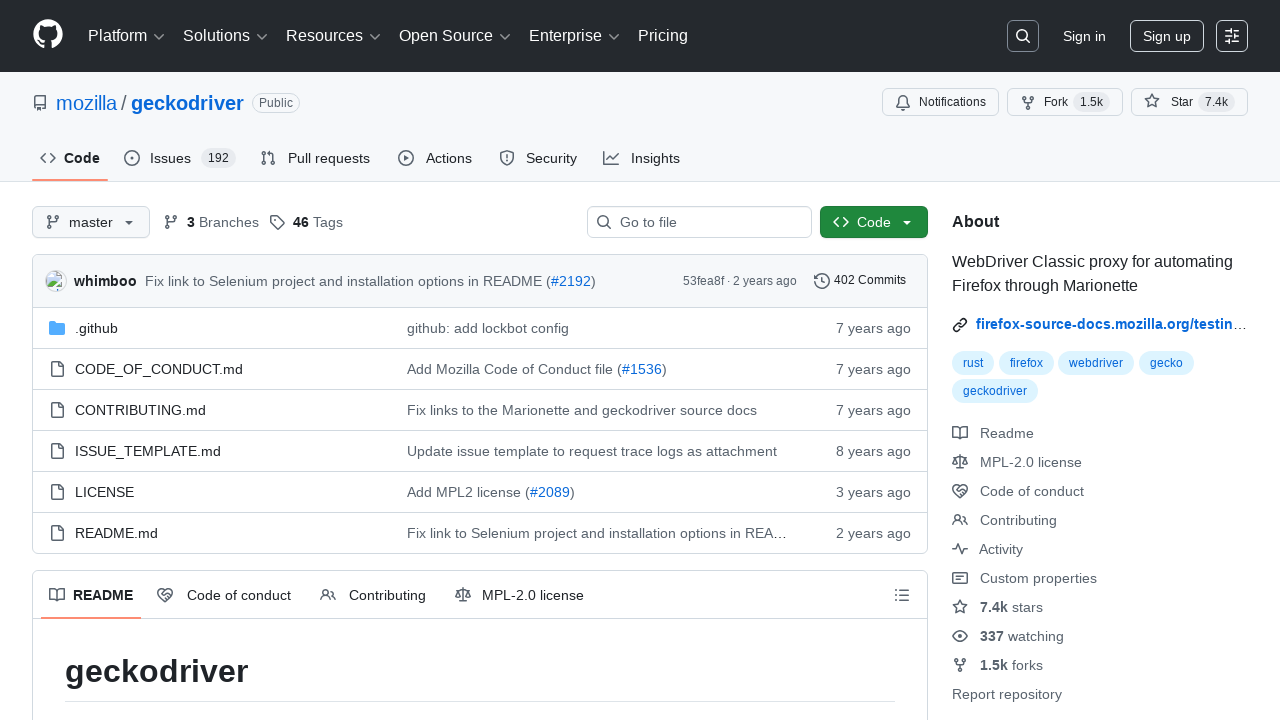

Repository page loaded completely and article content appeared
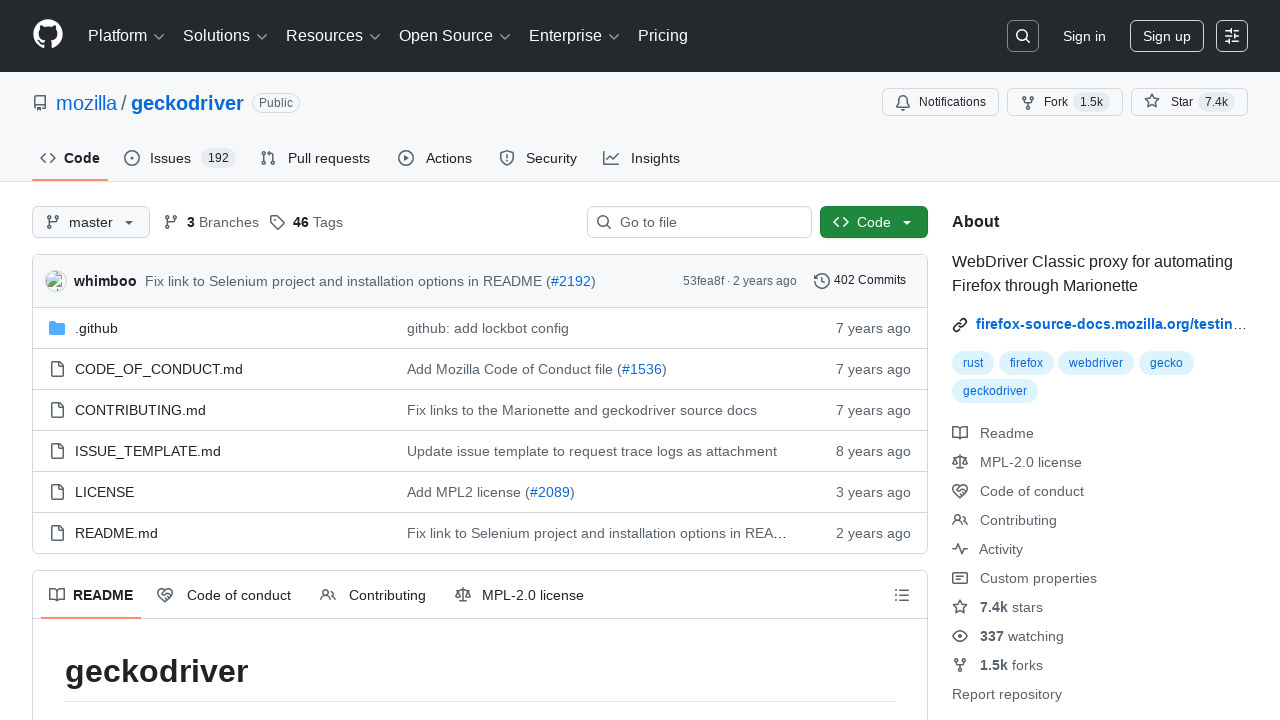

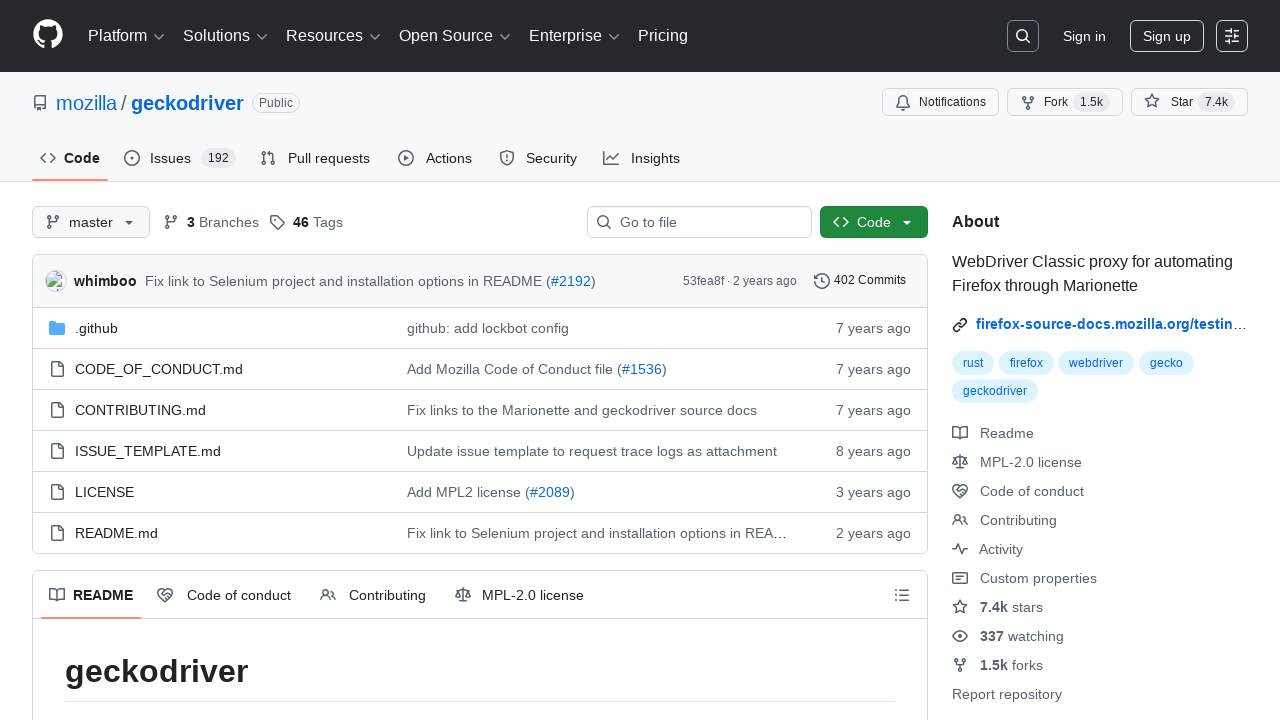